Tests that clicking the Email column header sorts the text data in ascending alphabetical order

Starting URL: http://the-internet.herokuapp.com/tables

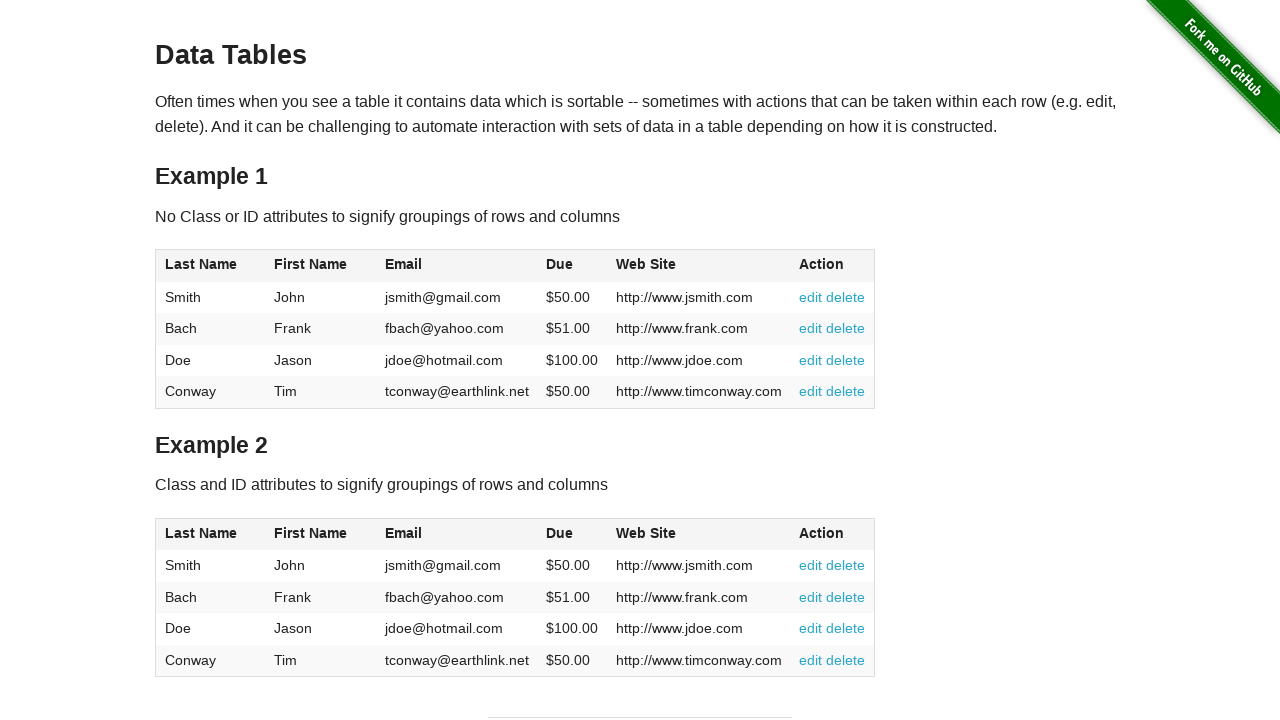

Clicked Email column header to sort ascending at (457, 266) on #table1 thead tr th:nth-of-type(3)
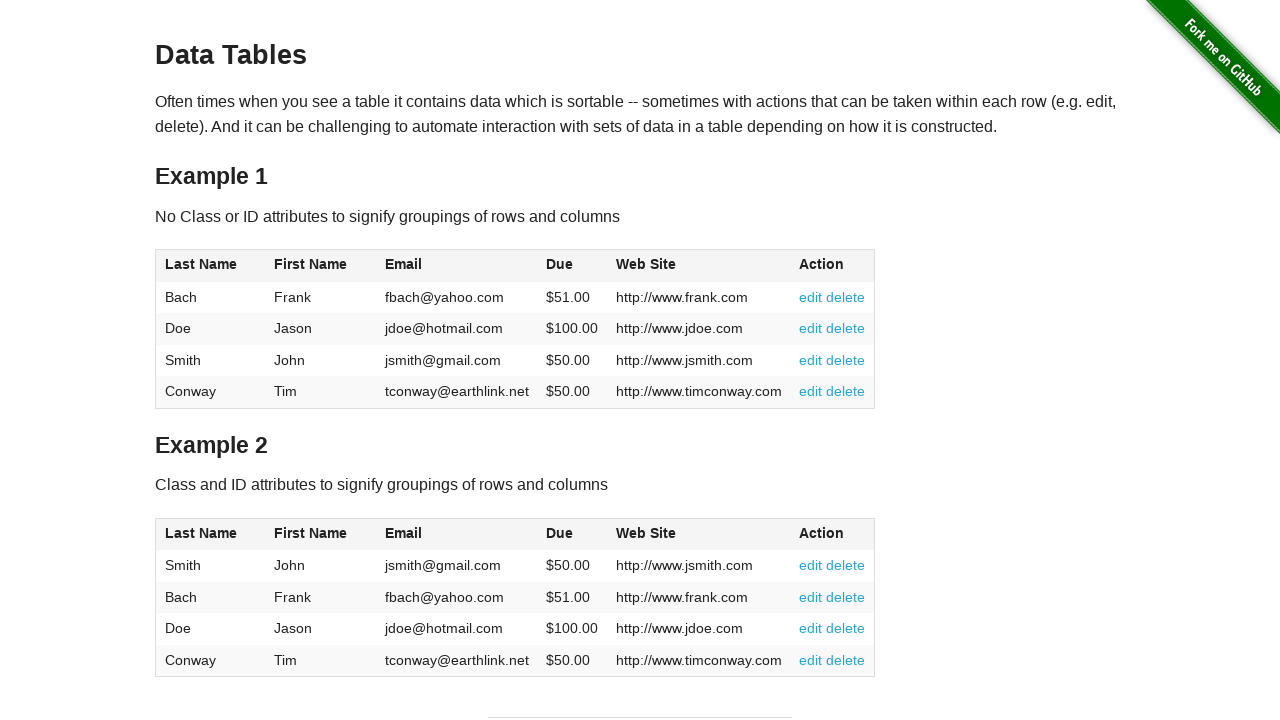

Email column cells loaded after sorting
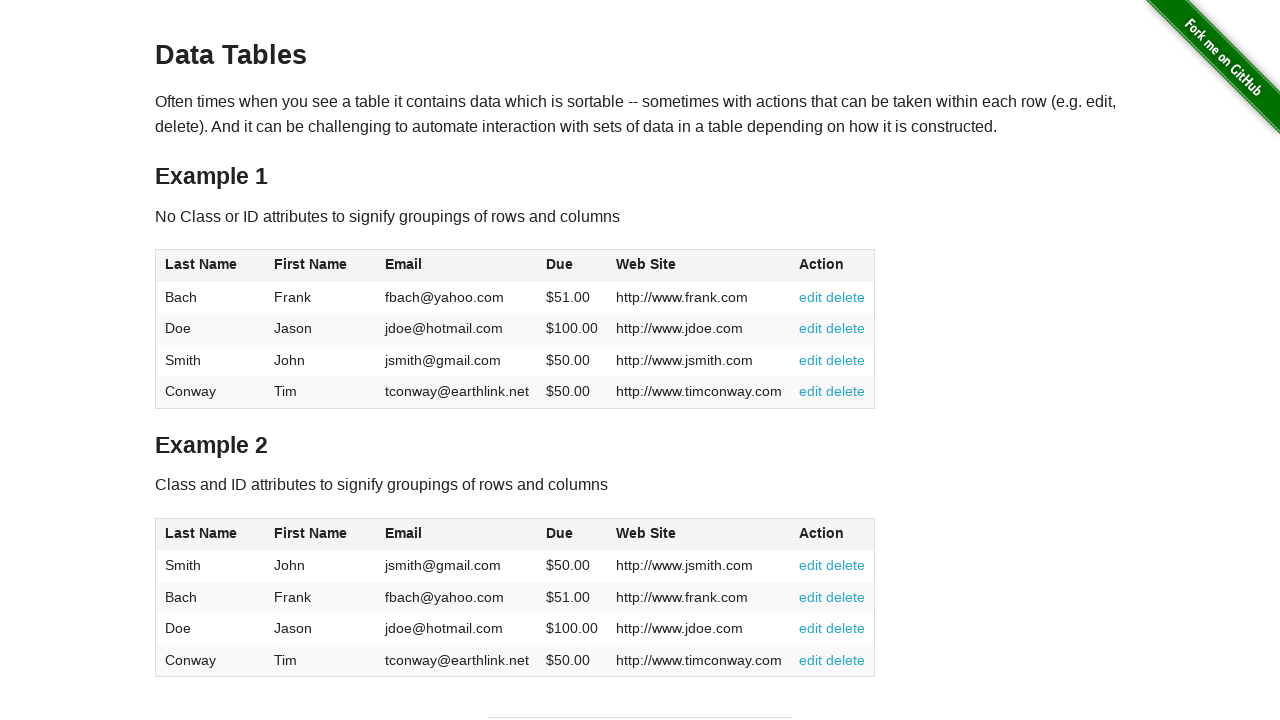

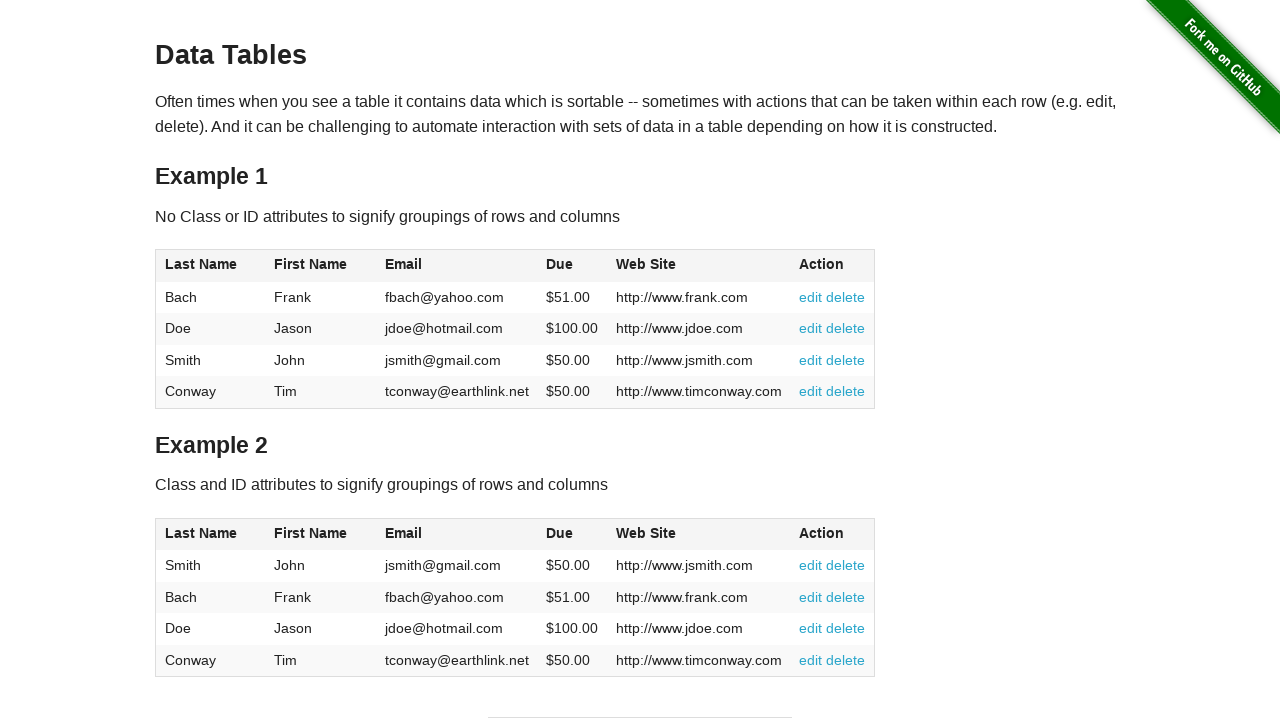